Tests dropdown selection functionality on a demo registration page by interacting with Skills, Year, Month, and Date dropdowns using various selection methods (by index, value, and visible text).

Starting URL: http://demo.automationtesting.in/Register.html

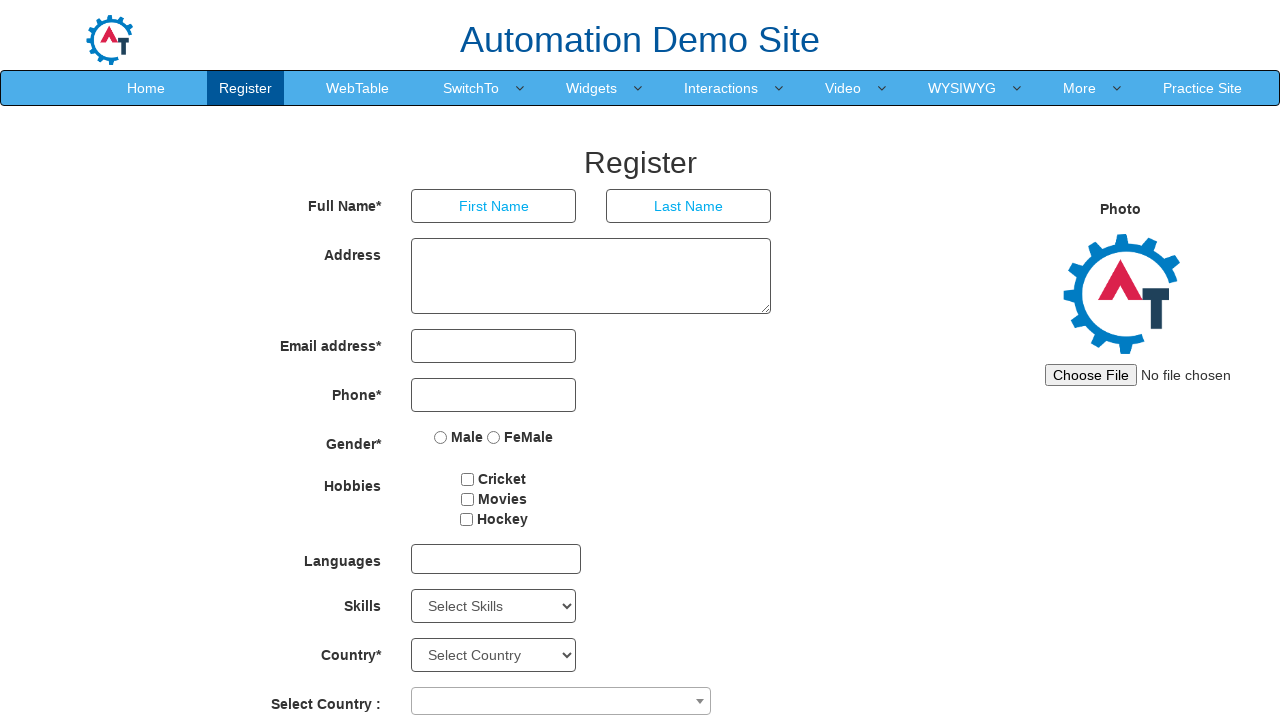

Selected first option in Skills dropdown by index on #Skills
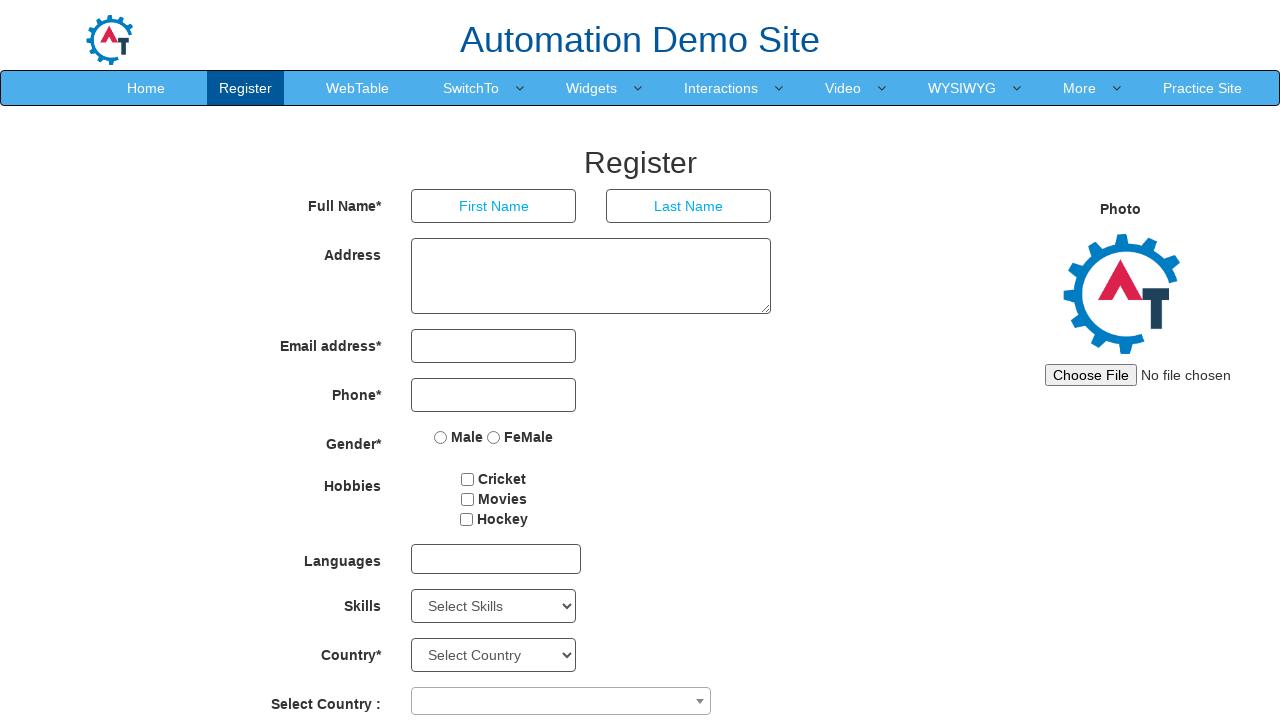

Selected 'Analytics' in Skills dropdown by value on #Skills
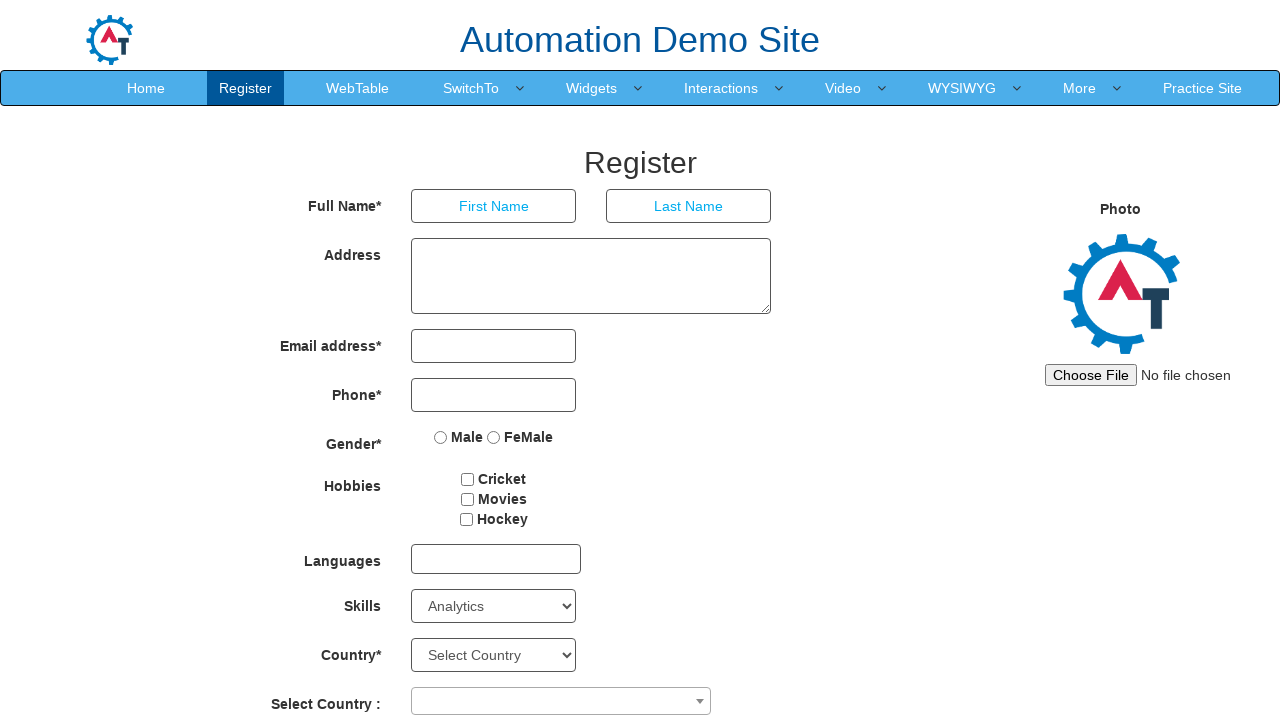

Selected 'Backup Management' in Skills dropdown by visible text on #Skills
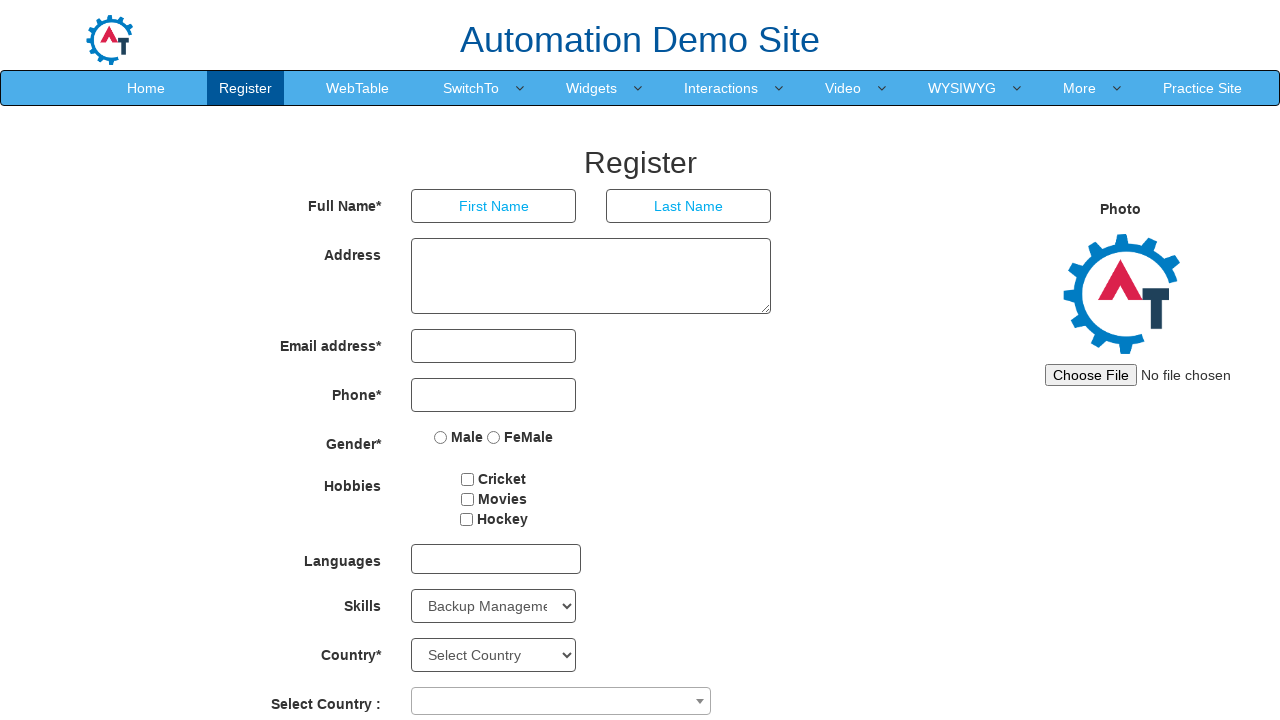

Selected option at index 4 in Year dropdown on #yearbox
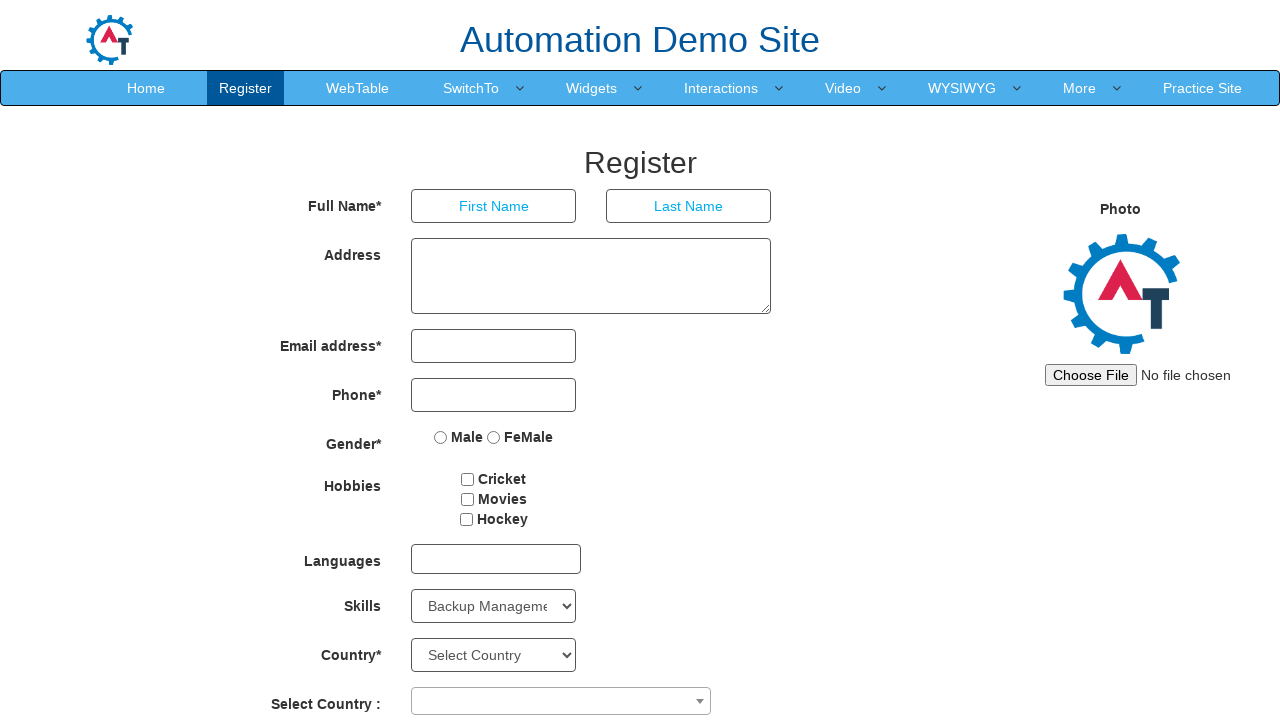

Selected '1925' in Year dropdown by value on #yearbox
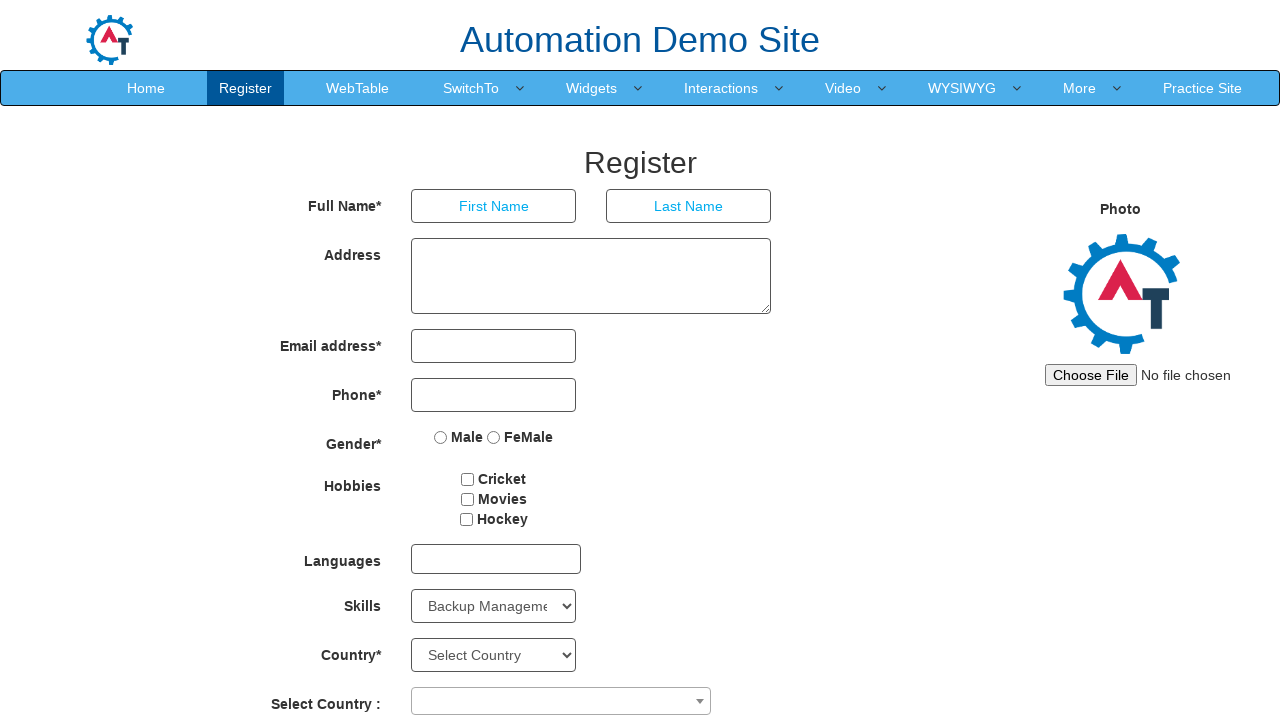

Selected '1930' in Year dropdown by visible text on #yearbox
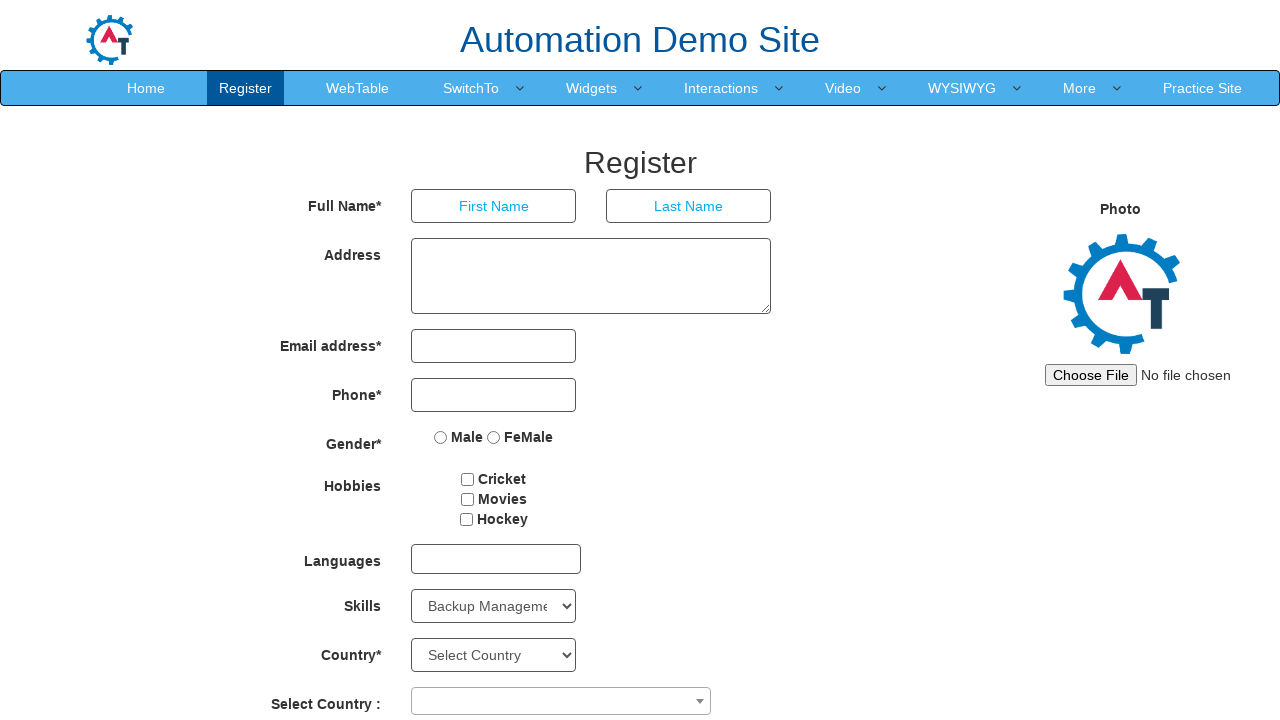

Selected option at index 6 in Month dropdown on select[ng-model='monthbox']
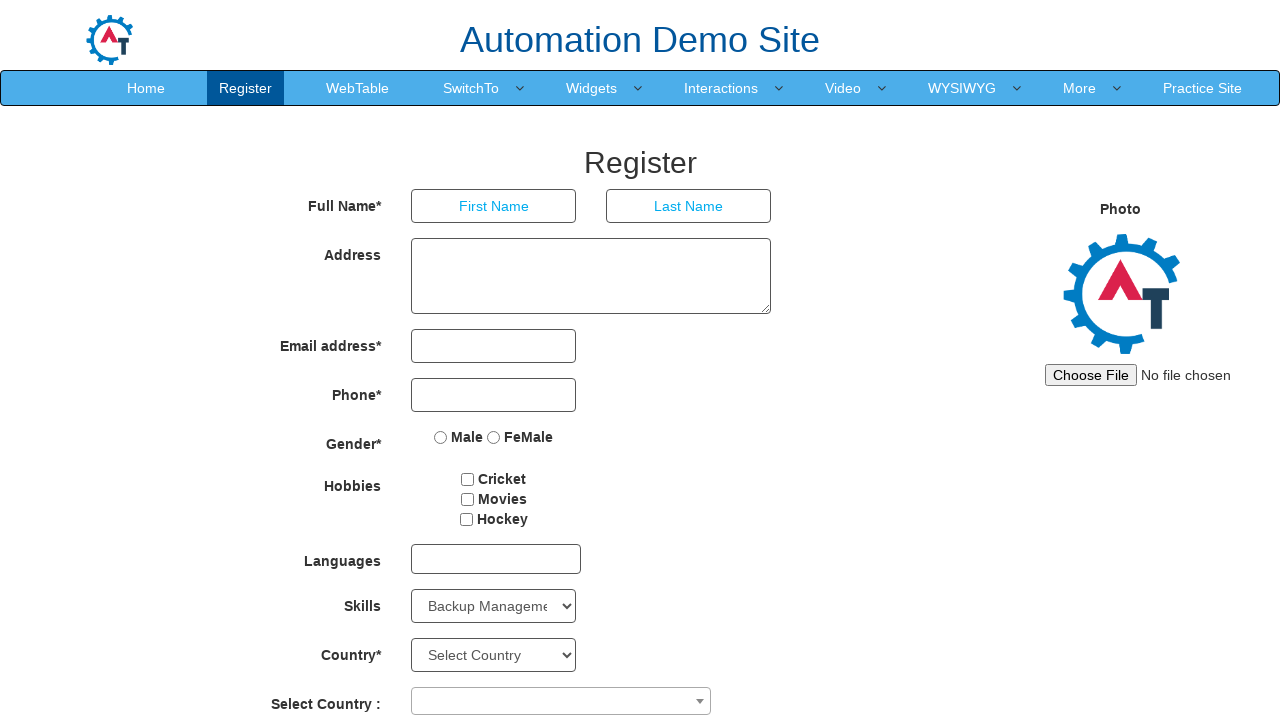

Selected 'February' in Month dropdown by value on select[ng-model='monthbox']
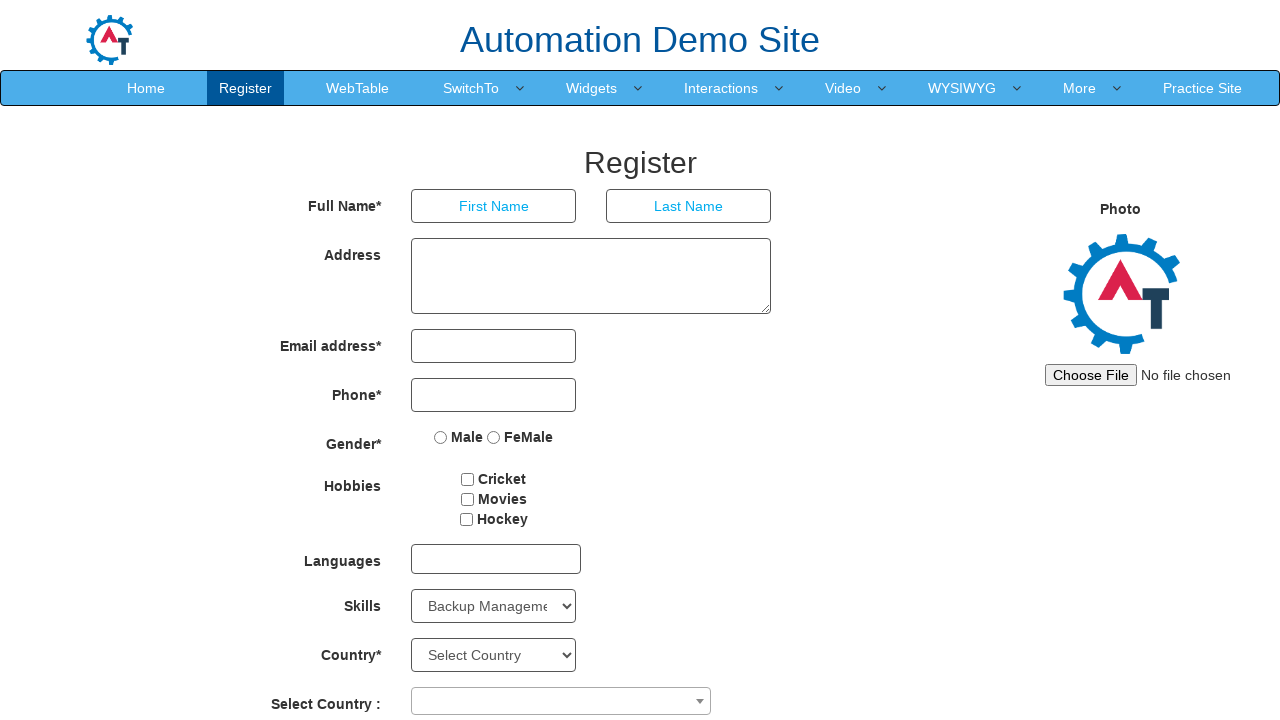

Selected 'January' in Month dropdown by visible text on select[ng-model='monthbox']
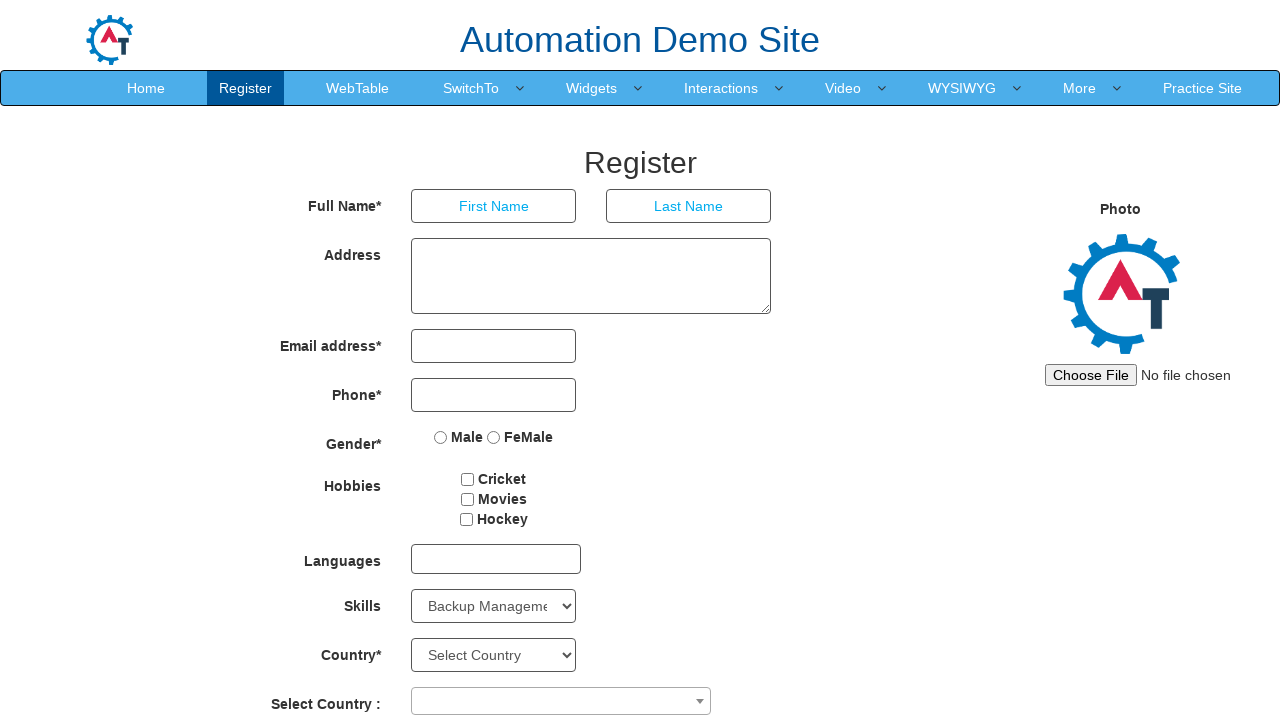

Selected option at index 6 in Date dropdown on #daybox
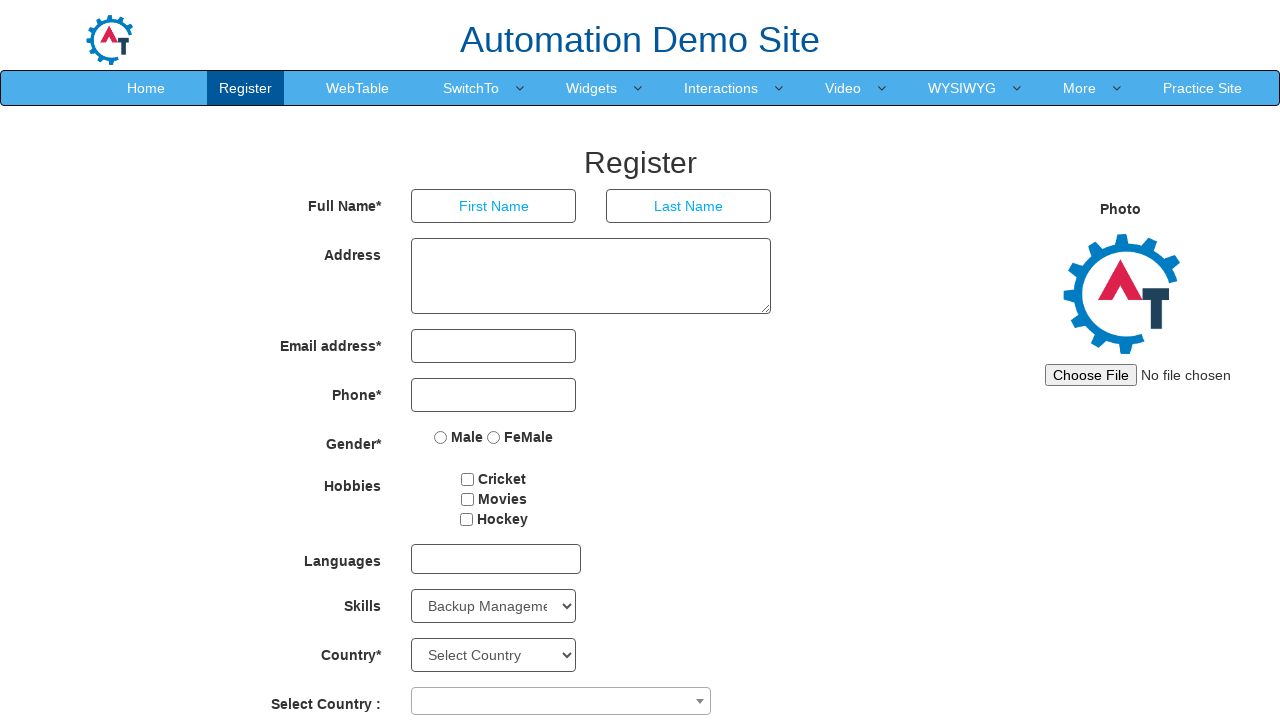

Selected '12' in Date dropdown by value on #daybox
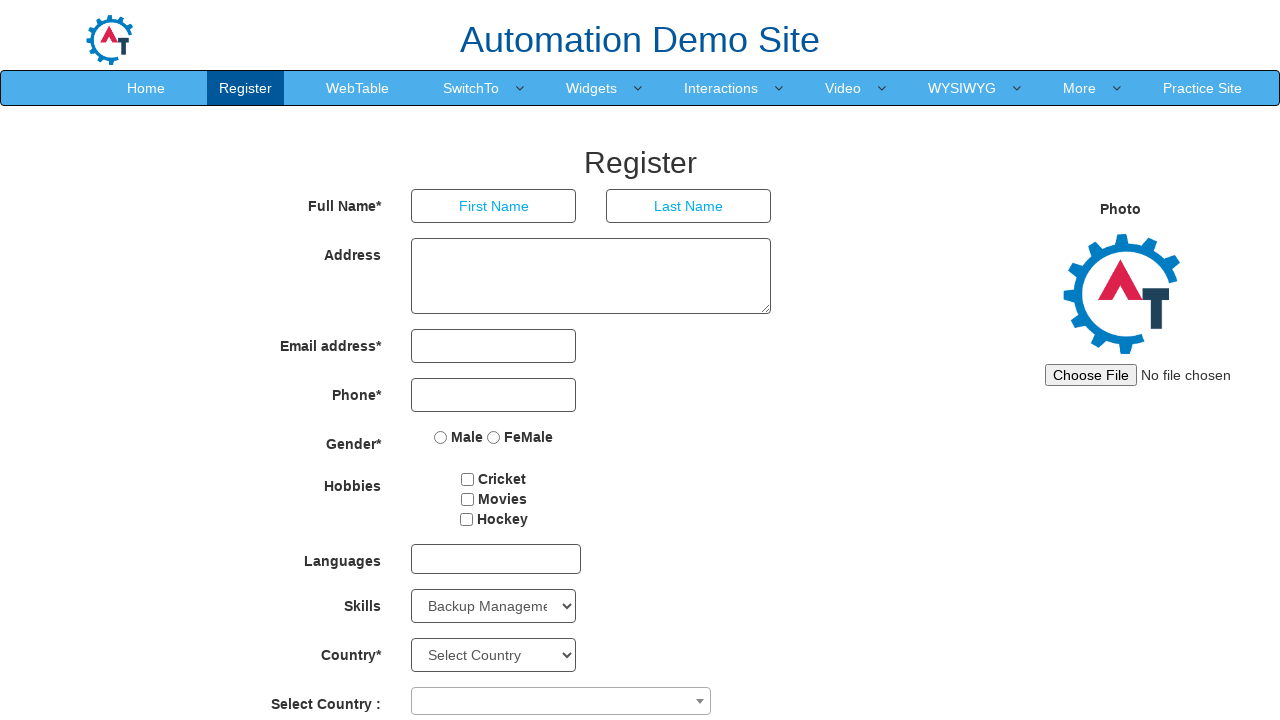

Selected '16' in Date dropdown by visible text on #daybox
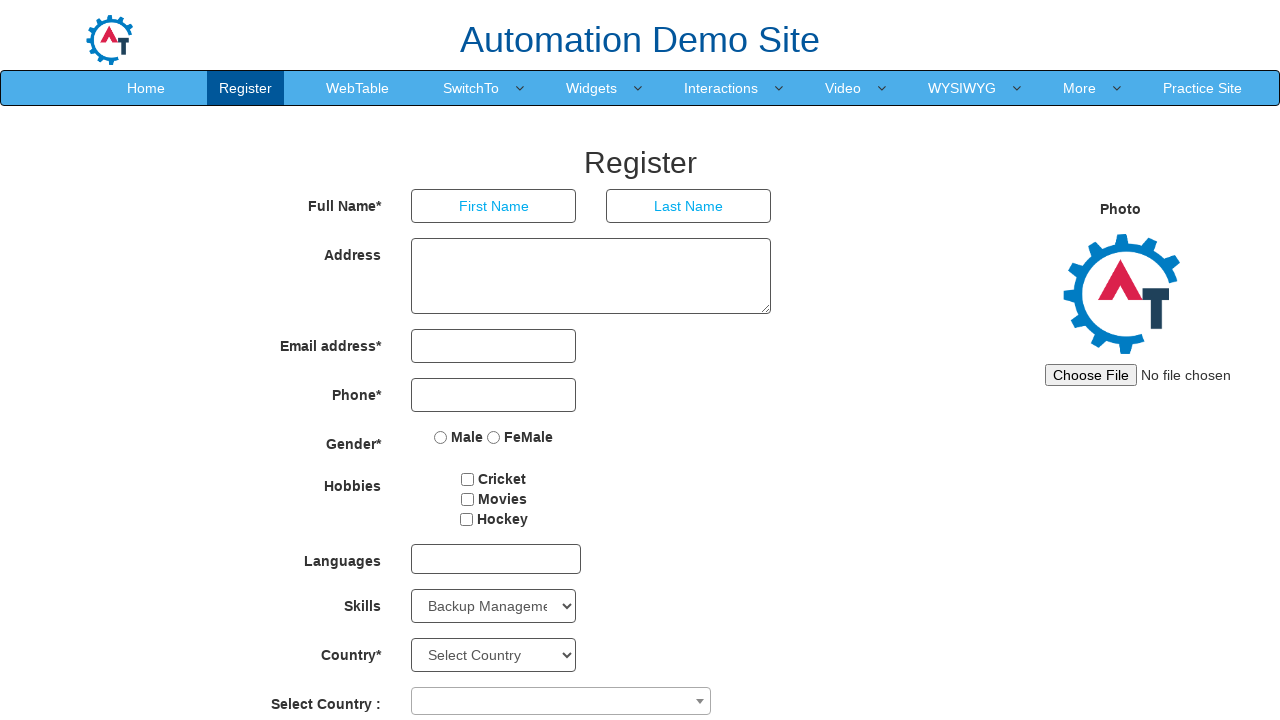

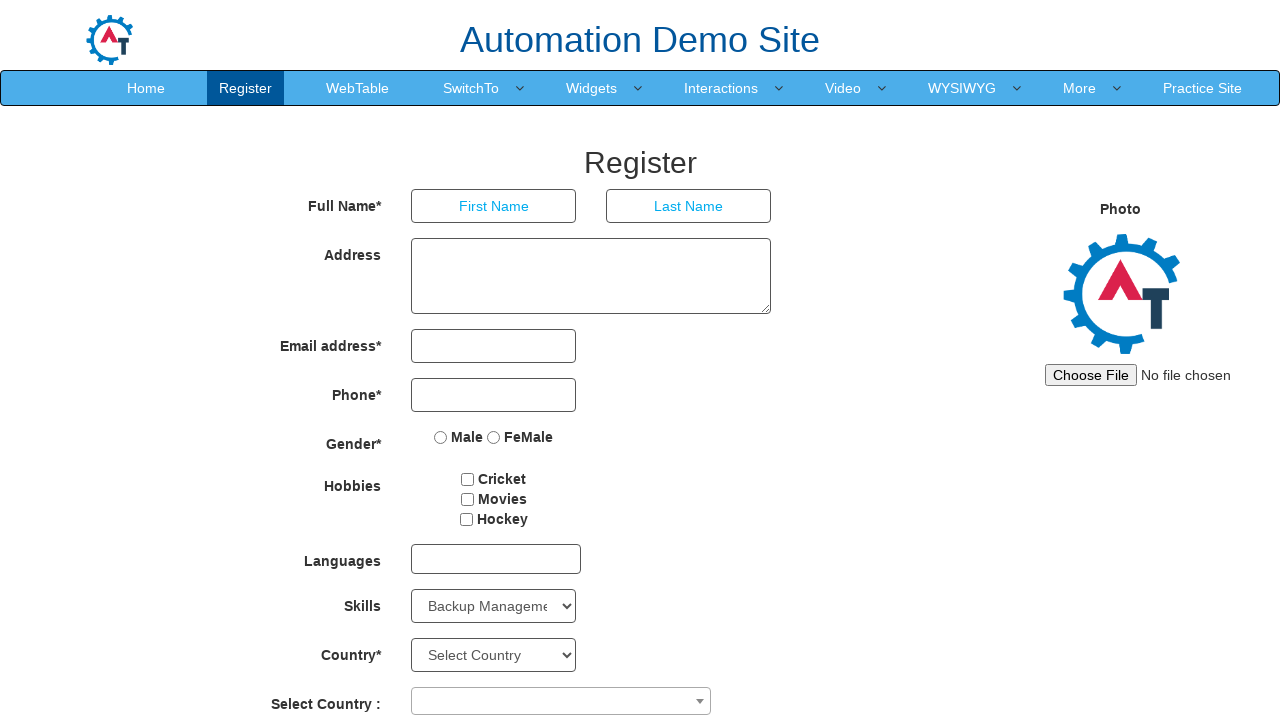